Tests handling of child browser windows by clicking a link that opens a new tab, extracting text from the new page, and using that text back in the original page

Starting URL: https://rahulshettyacademy.com/loginpagePractise/

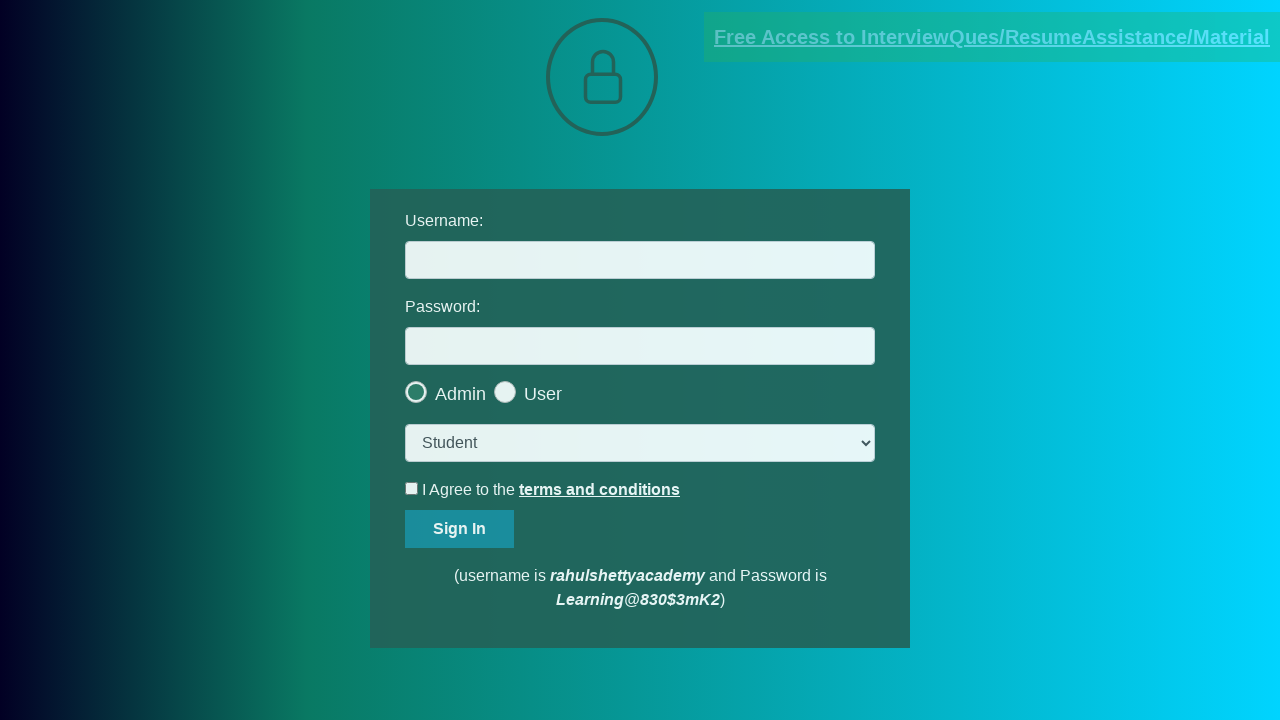

Located the documents request link
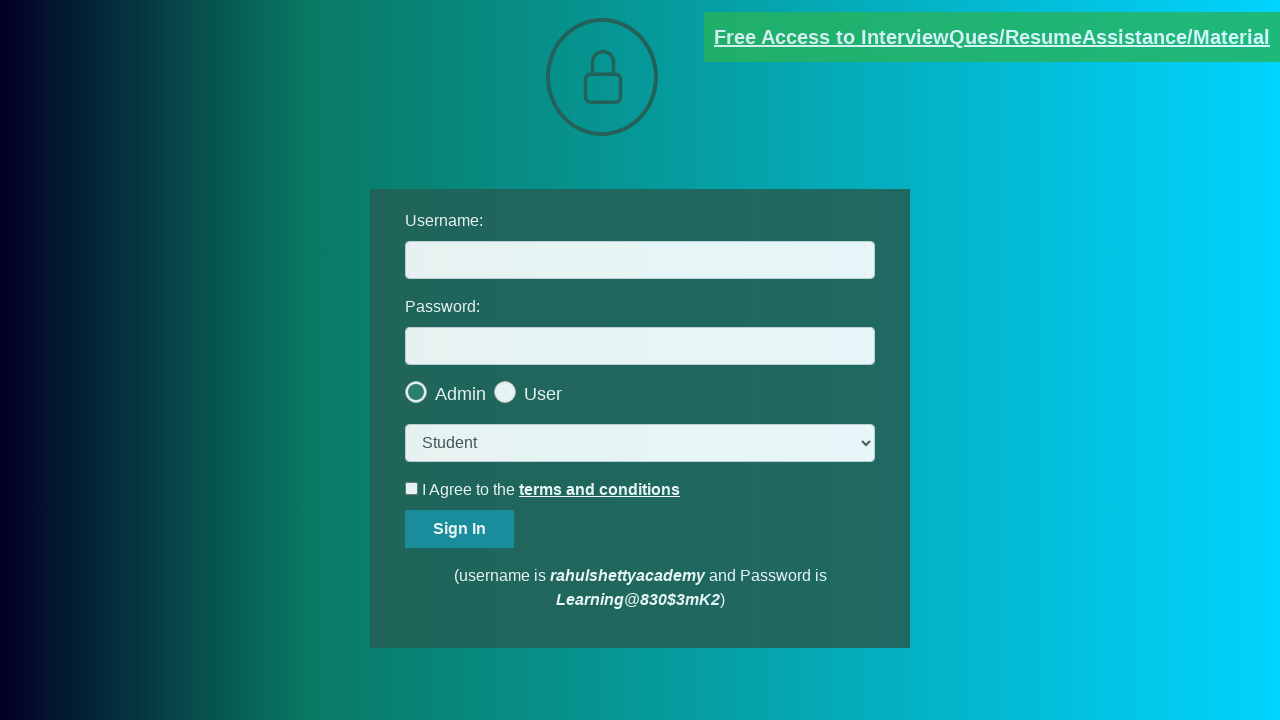

Clicked documents request link and new page opened at (992, 37) on [href*='documents-request']
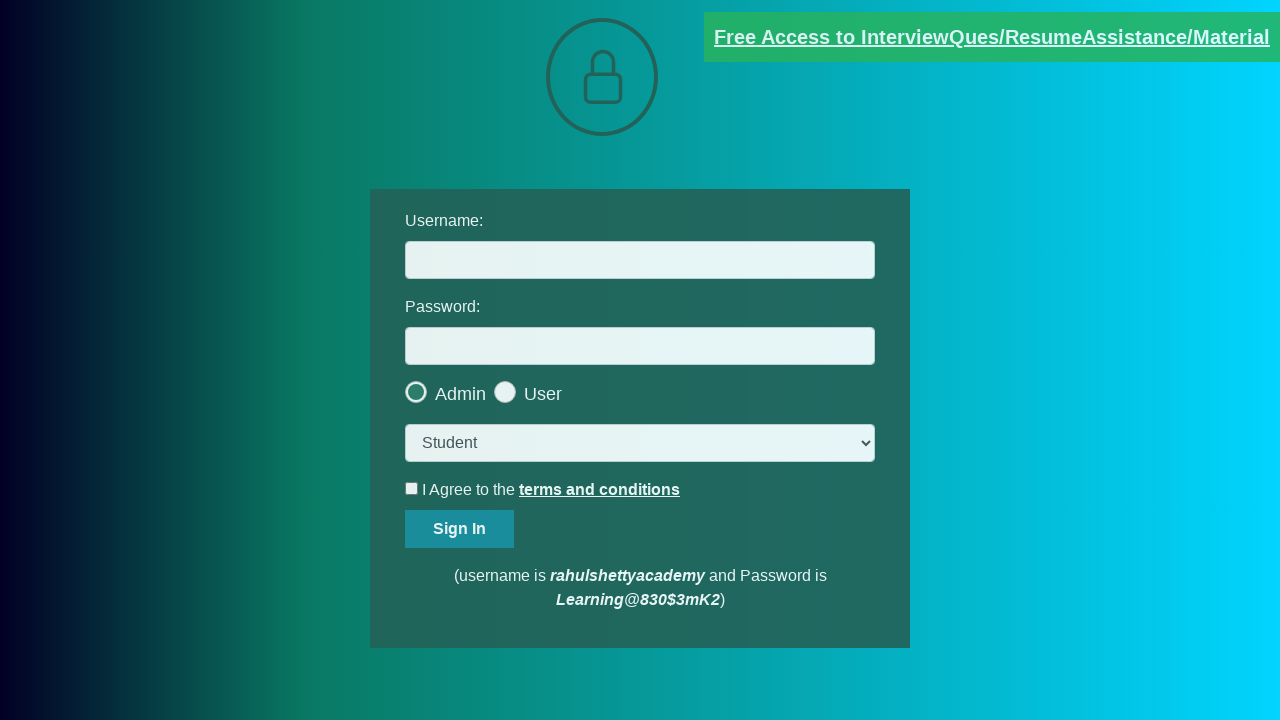

Captured the new page object
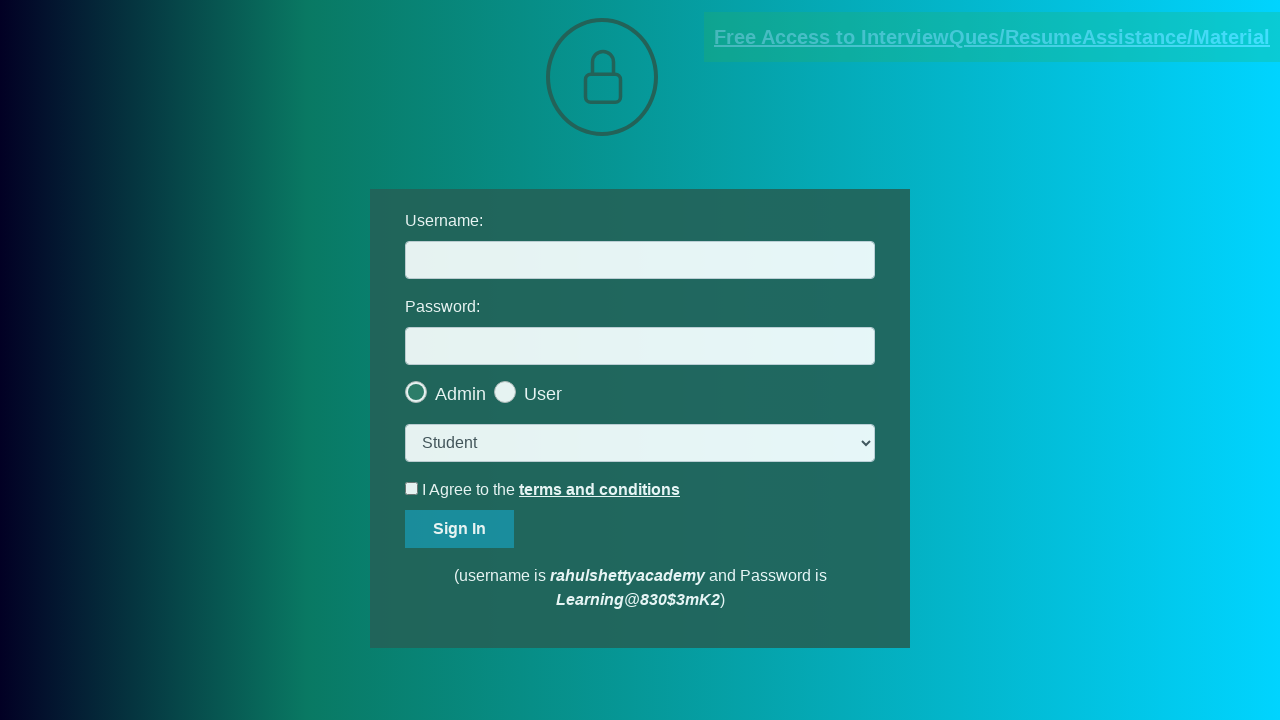

New page finished loading
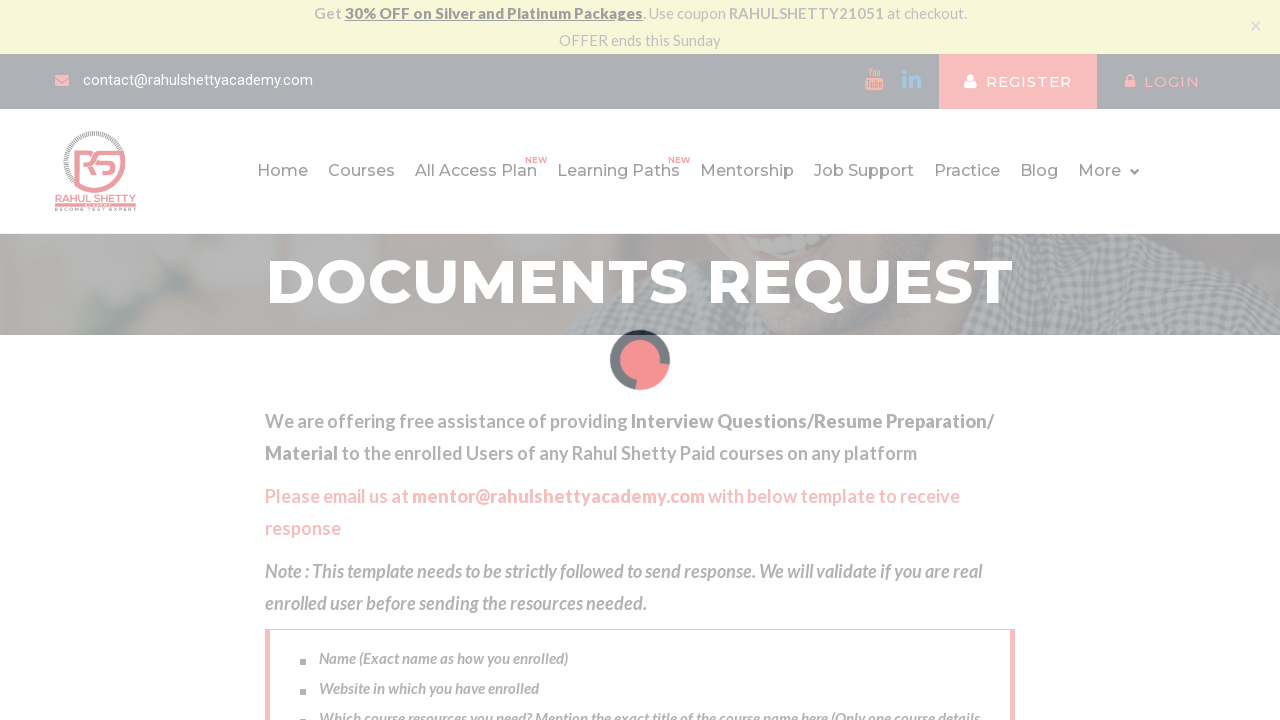

Extracted text content from new page
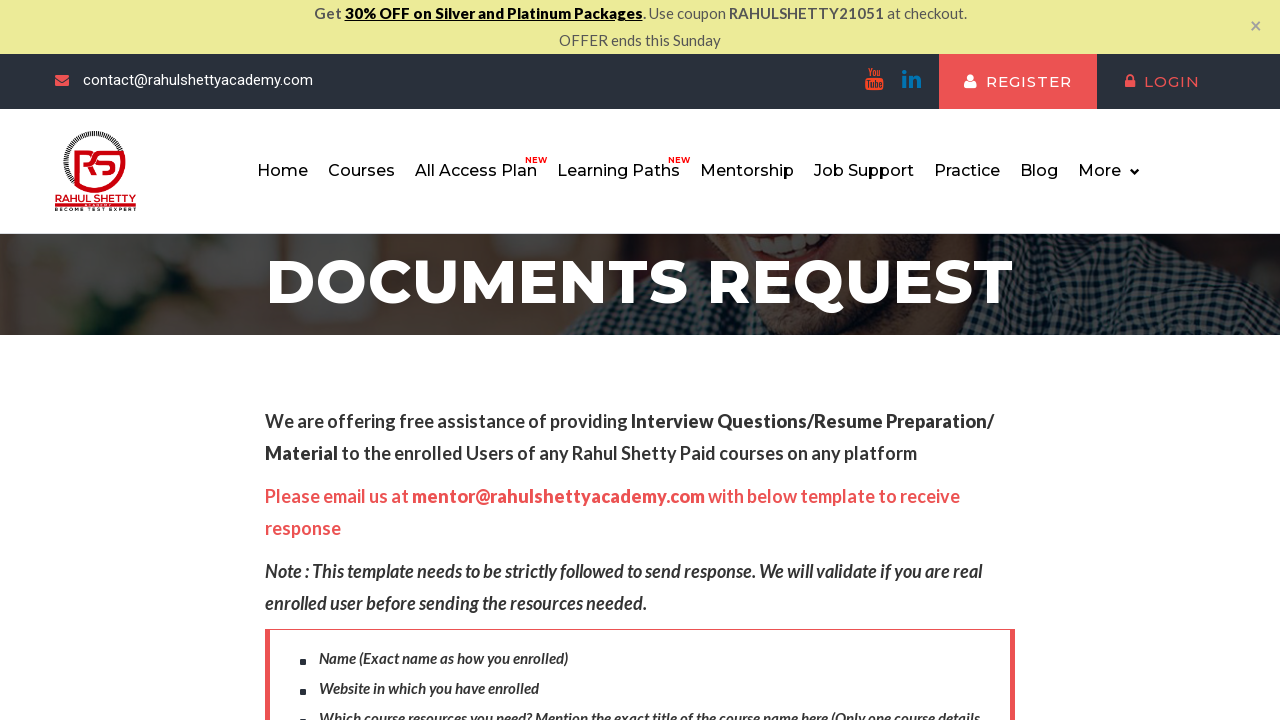

Parsed domain from text: rahulshettyacademy.com
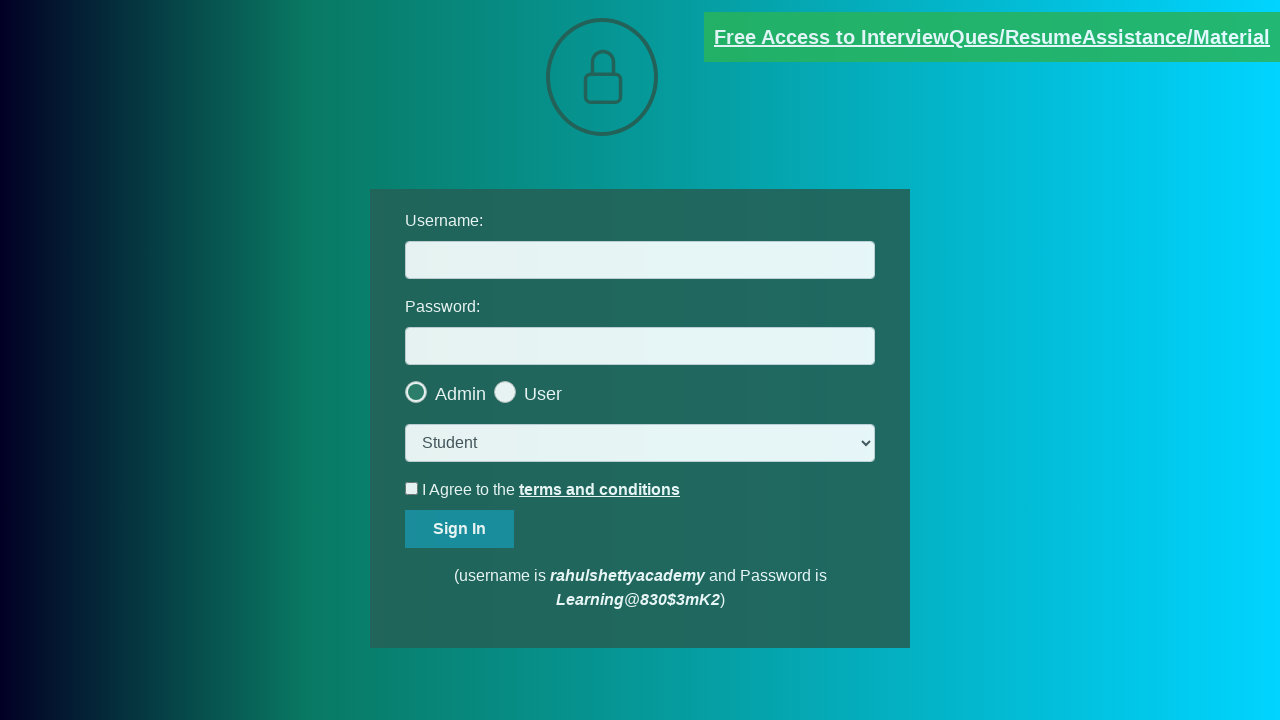

Filled username field with extracted domain: rahulshettyacademy.com on #username
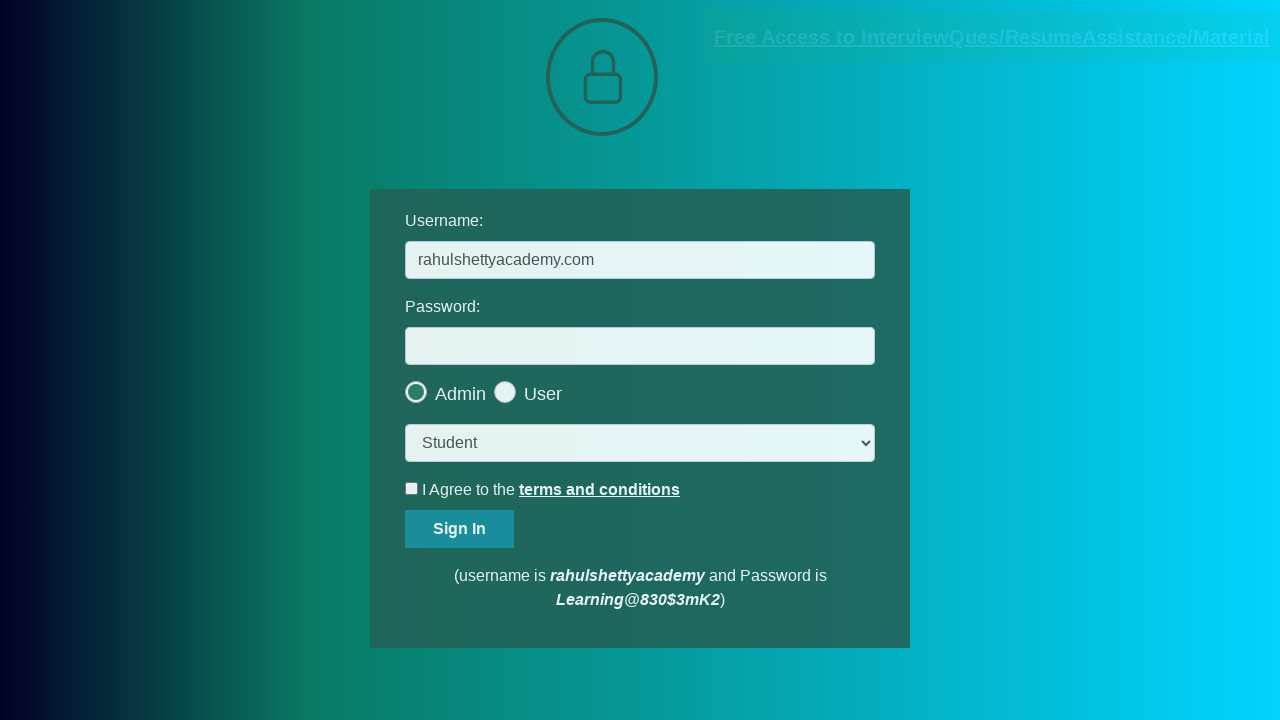

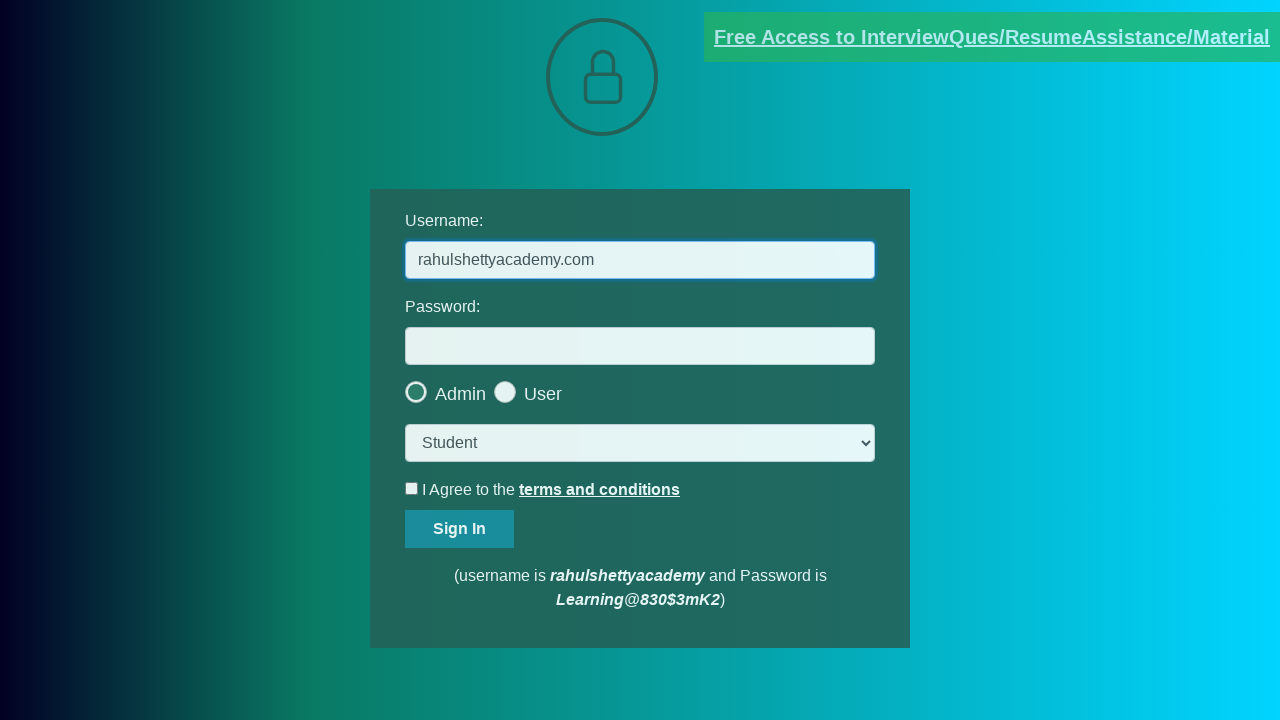